Tests the AngularJS todo list functionality by adding a new todo item and marking it as complete

Starting URL: https://angularjs.org

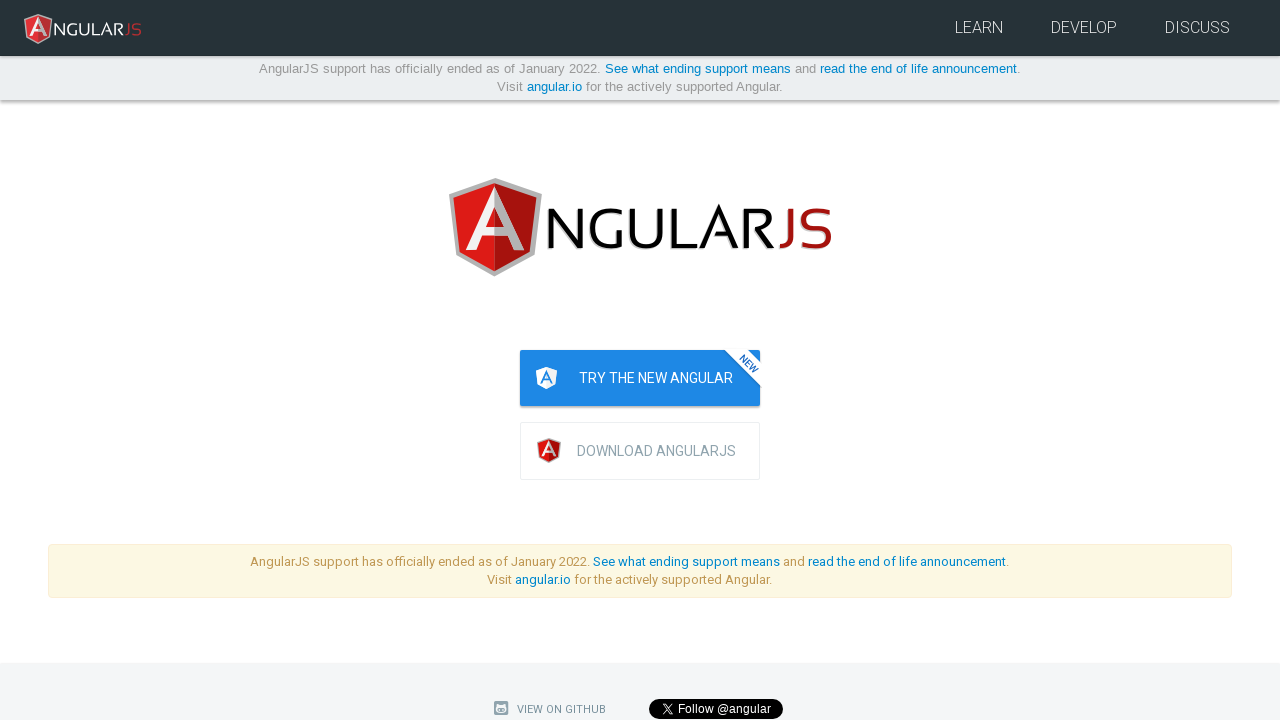

Filled todo input field with 'Complete project documentation' on input[ng-model='todoList.todoText']
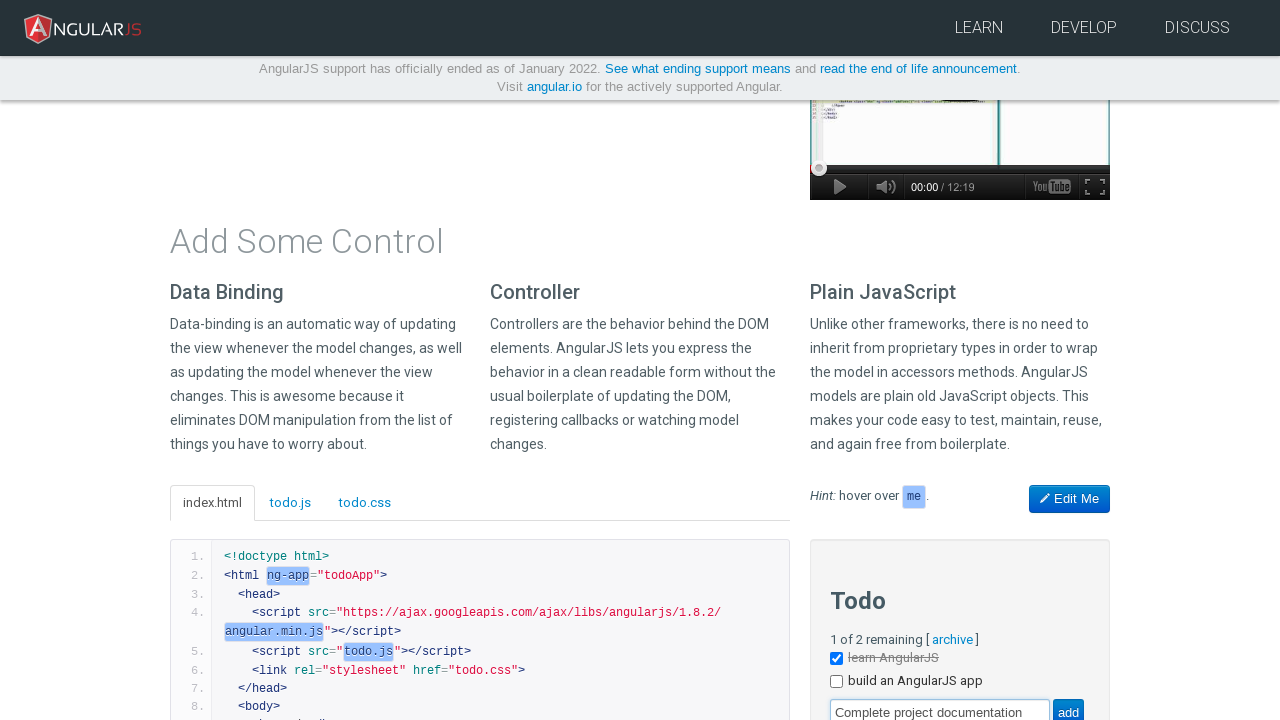

Clicked add button to create new todo item at (1068, 706) on input[value='add']
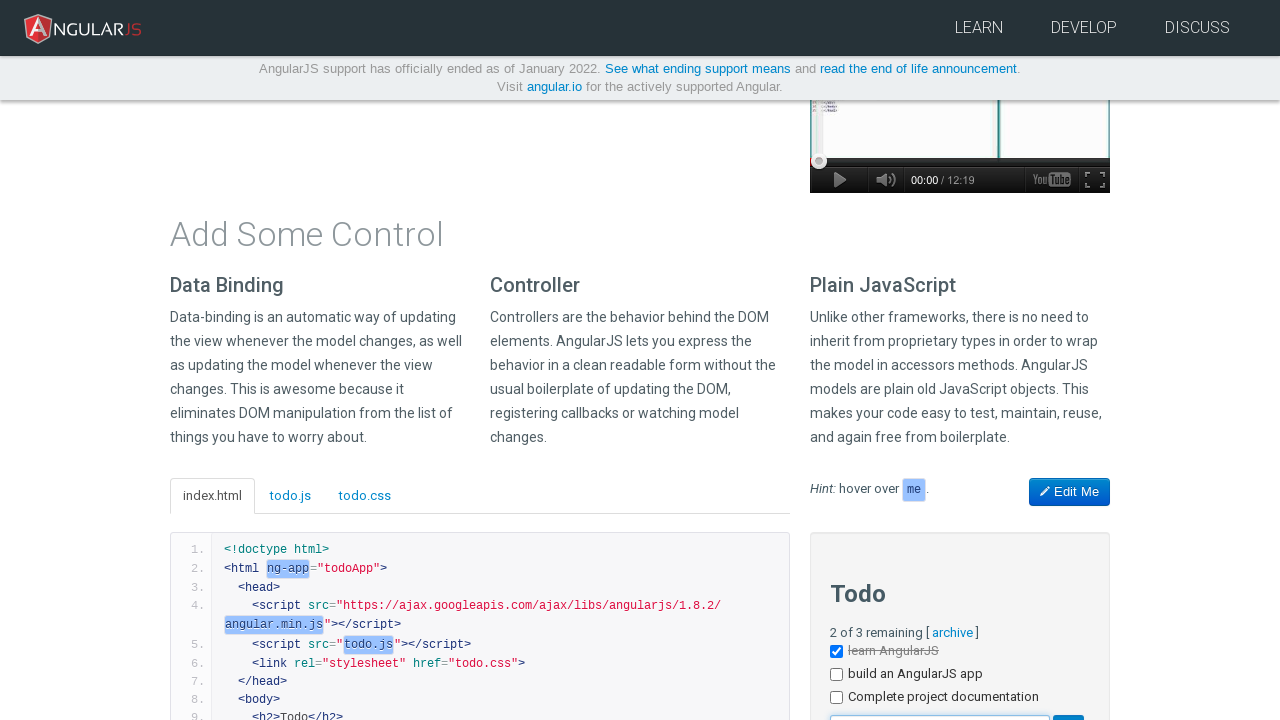

Marked third todo item as complete at (944, 696) on (//label[@class='checkbox'])[3]/span
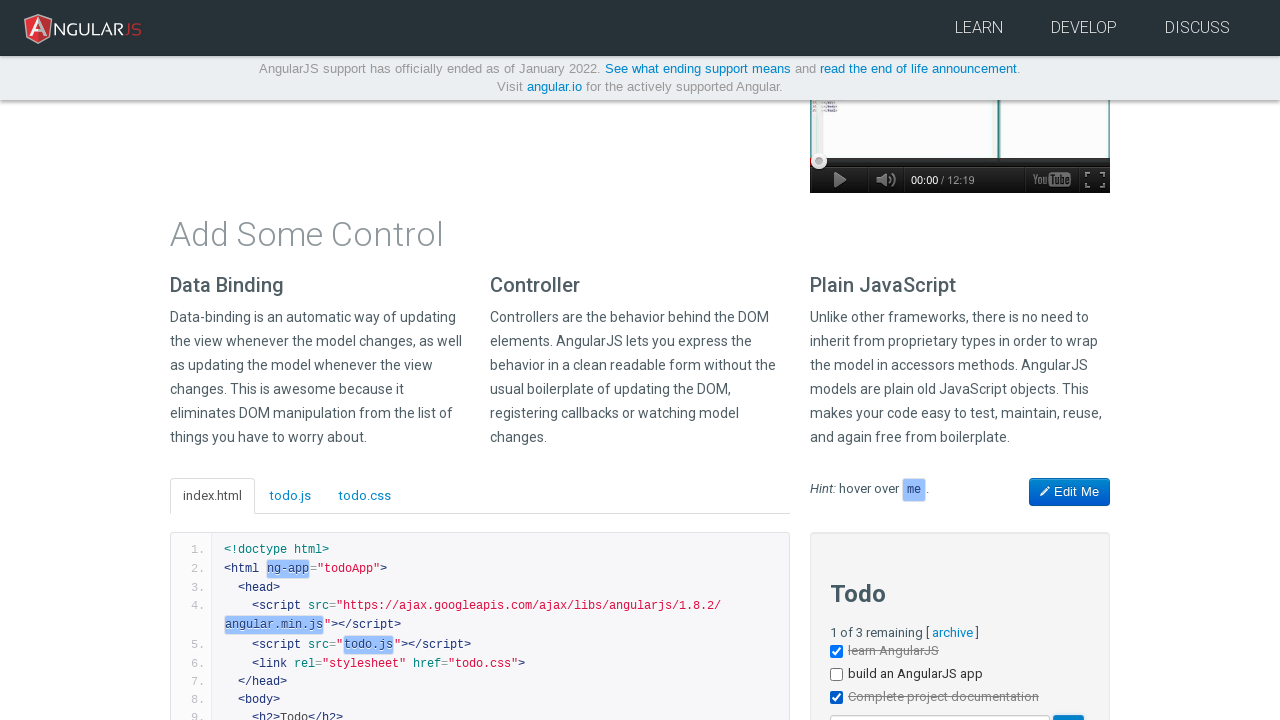

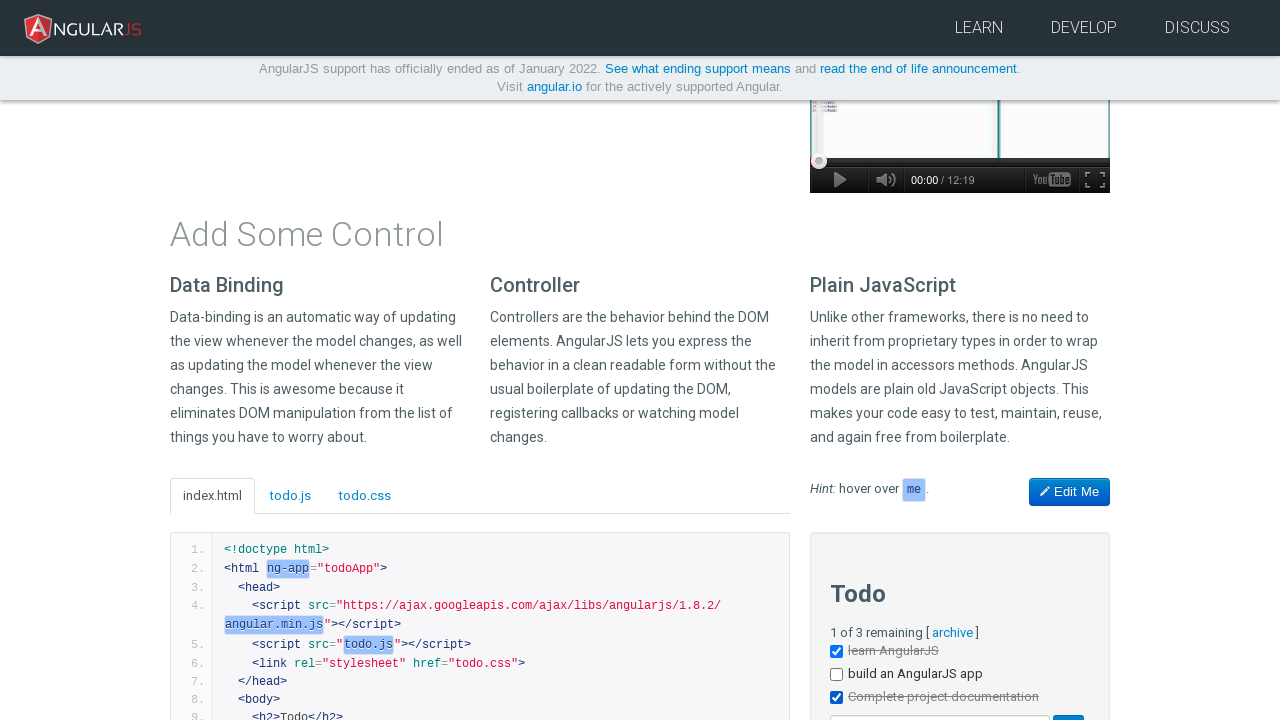